Navigates to an e-commerce shop page and verifies that product listings with names and prices are displayed correctly.

Starting URL: https://scrapeme.live/shop/

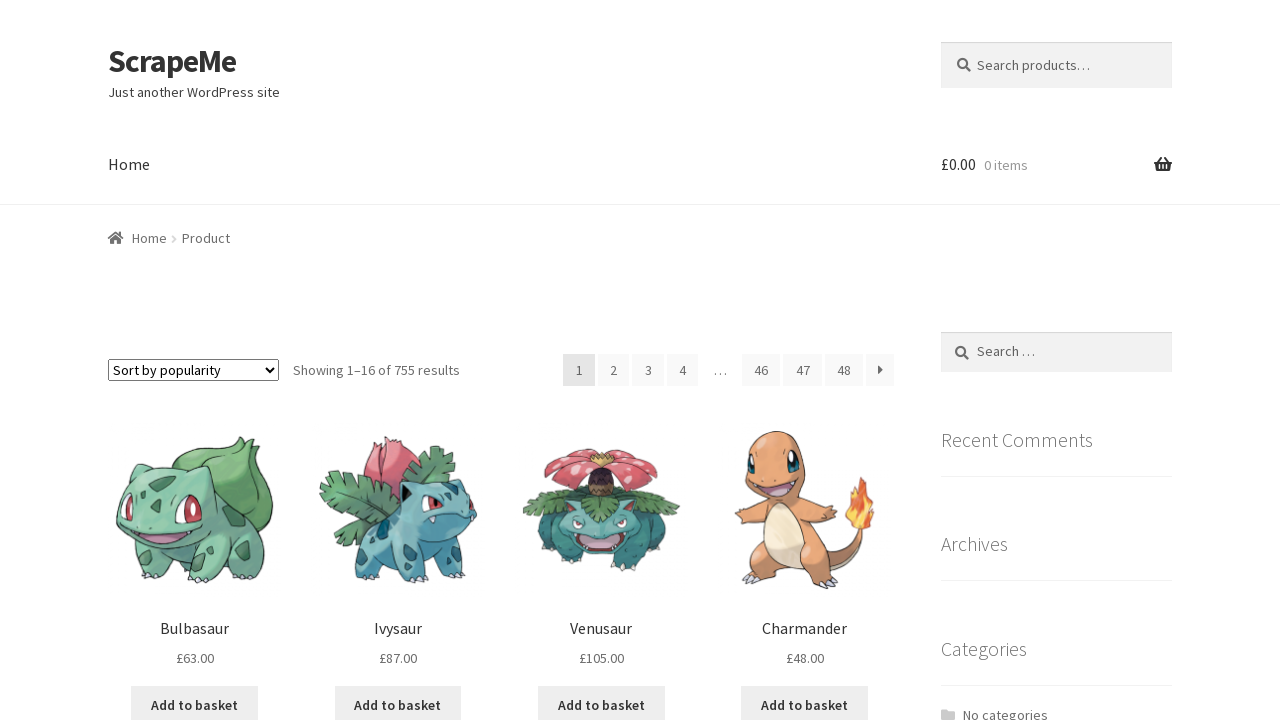

Navigated to e-commerce shop page at https://scrapeme.live/shop/
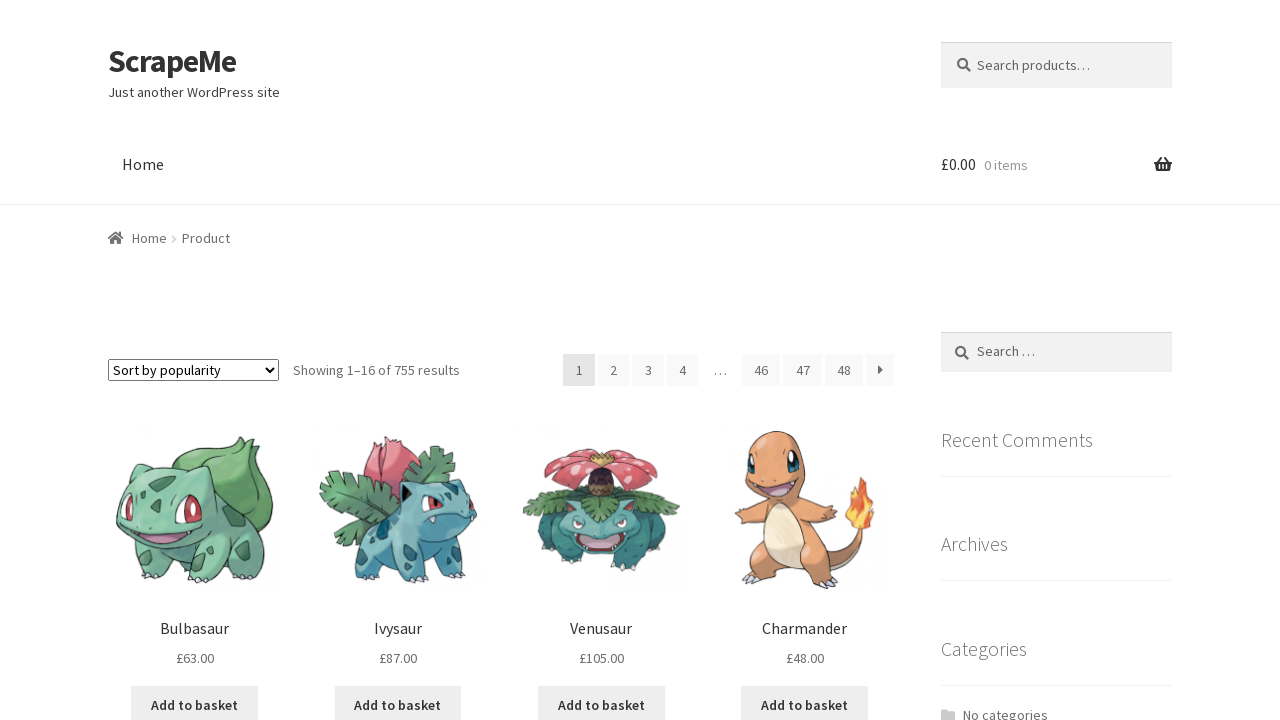

Product listings loaded on shop page
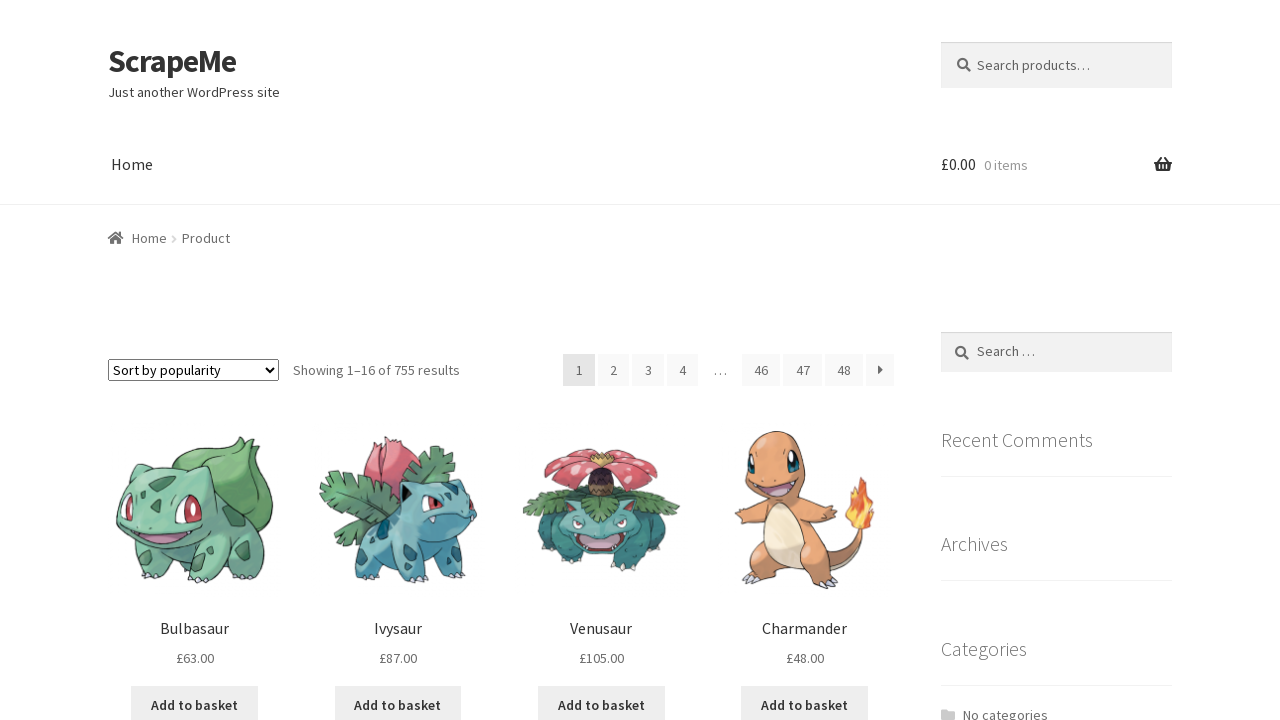

Product titles (h2 elements) are displayed
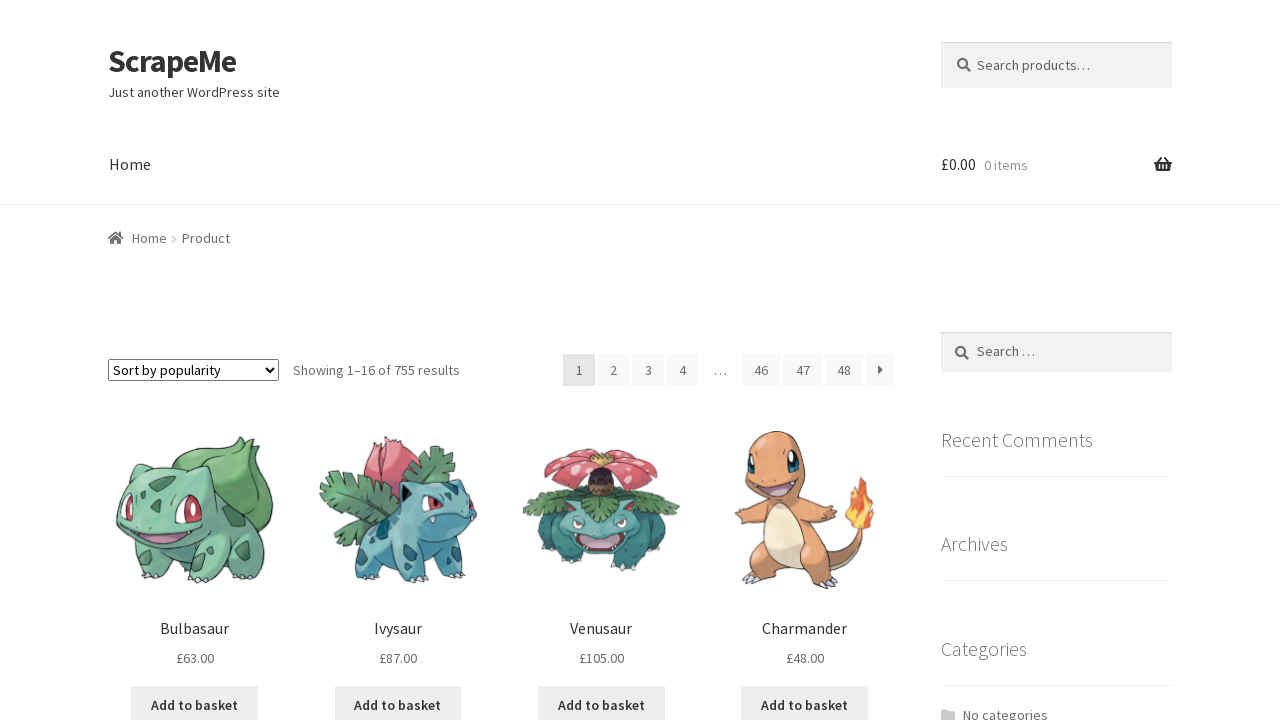

Product prices are displayed with correct selectors
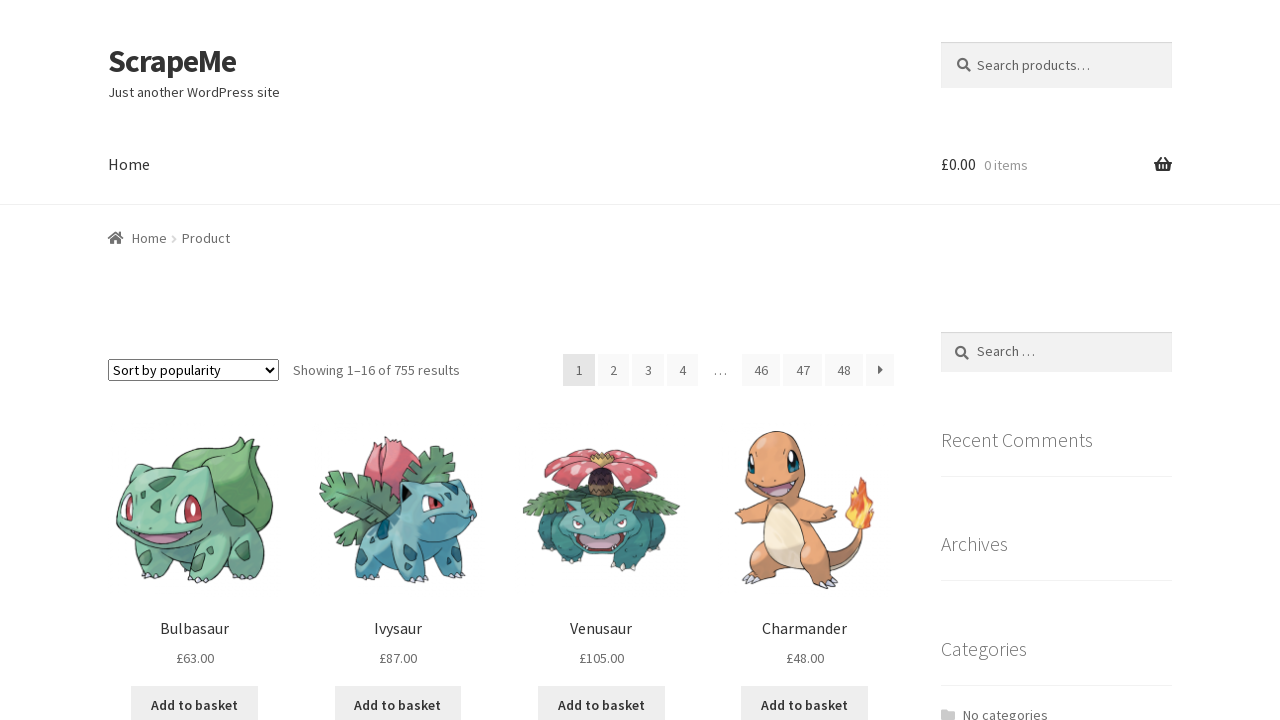

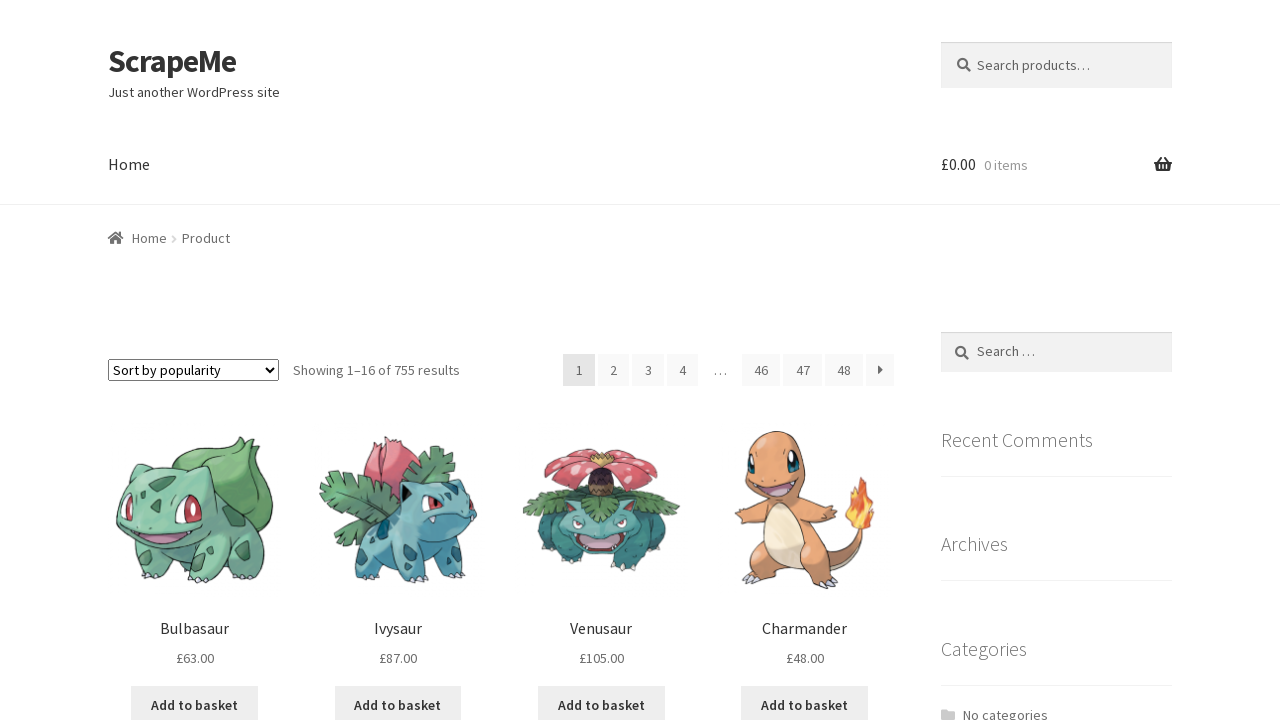